Tests typing into a text box and verifying the entered value can be retrieved from the input field

Starting URL: https://demoqa.com/text-box

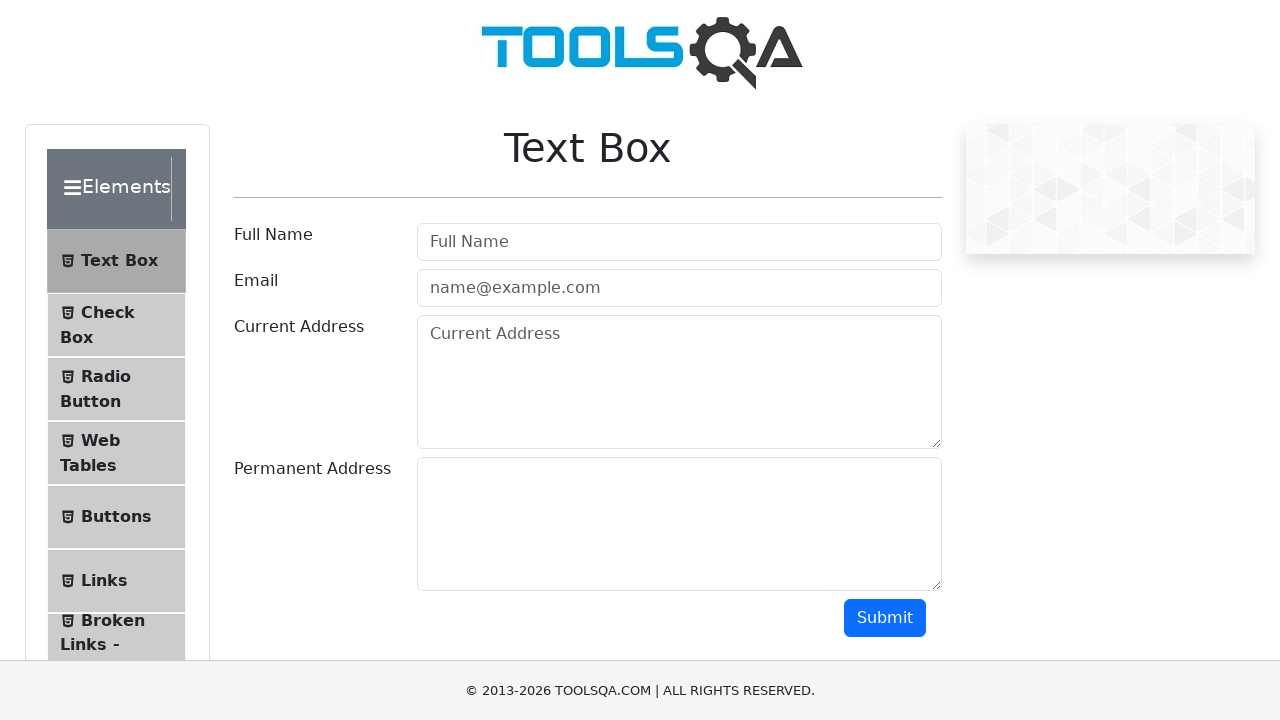

Filled full name text box with 'Practice' on #userName
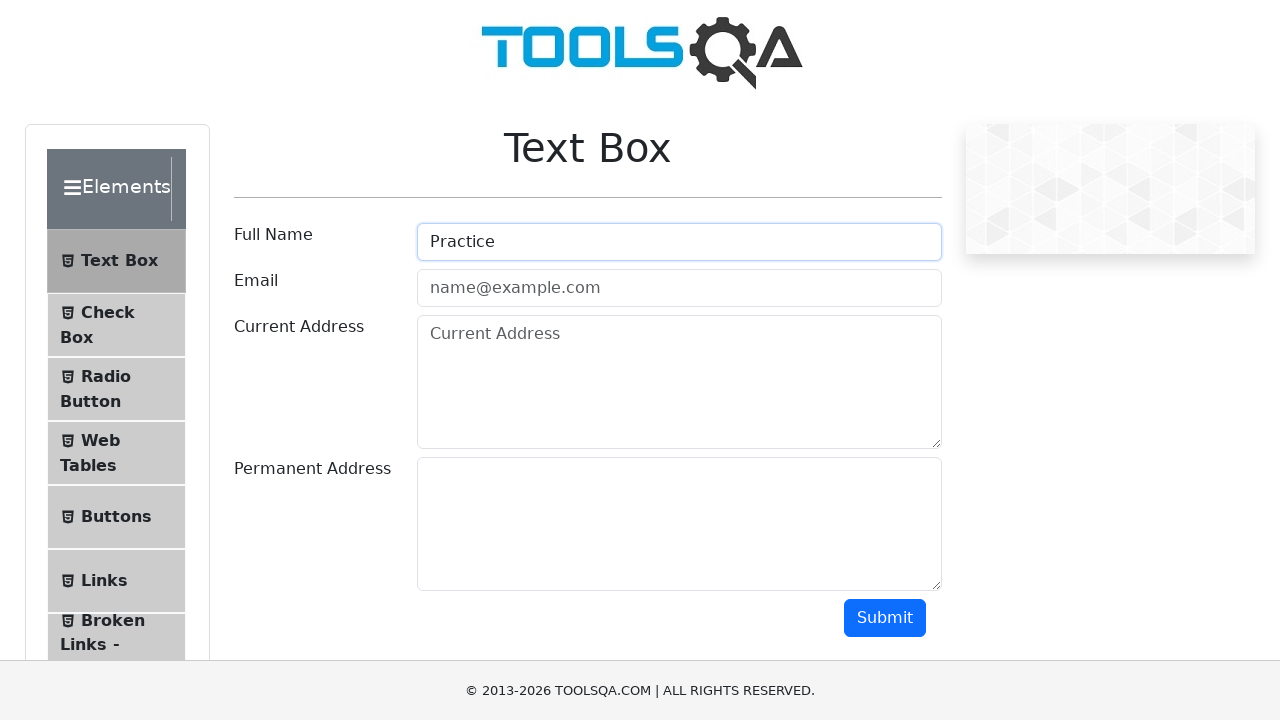

Retrieved text value from text box: 'Practice'
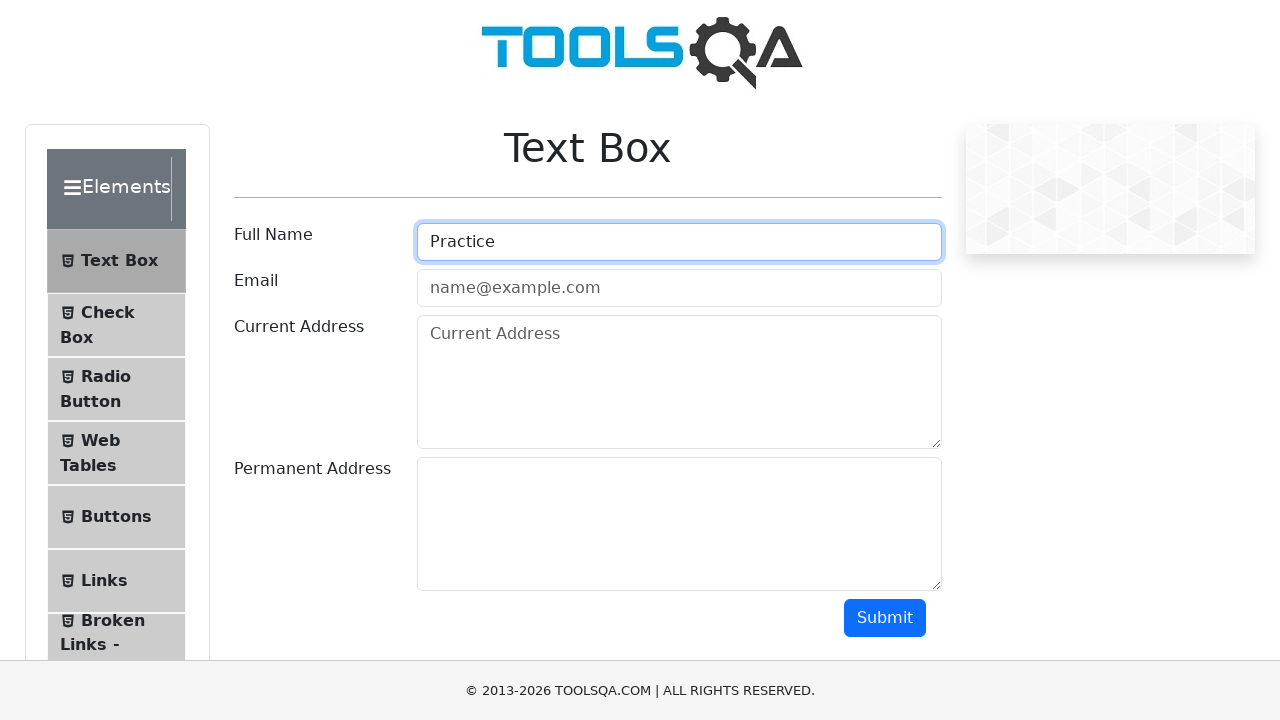

Printed retrieved text value to console
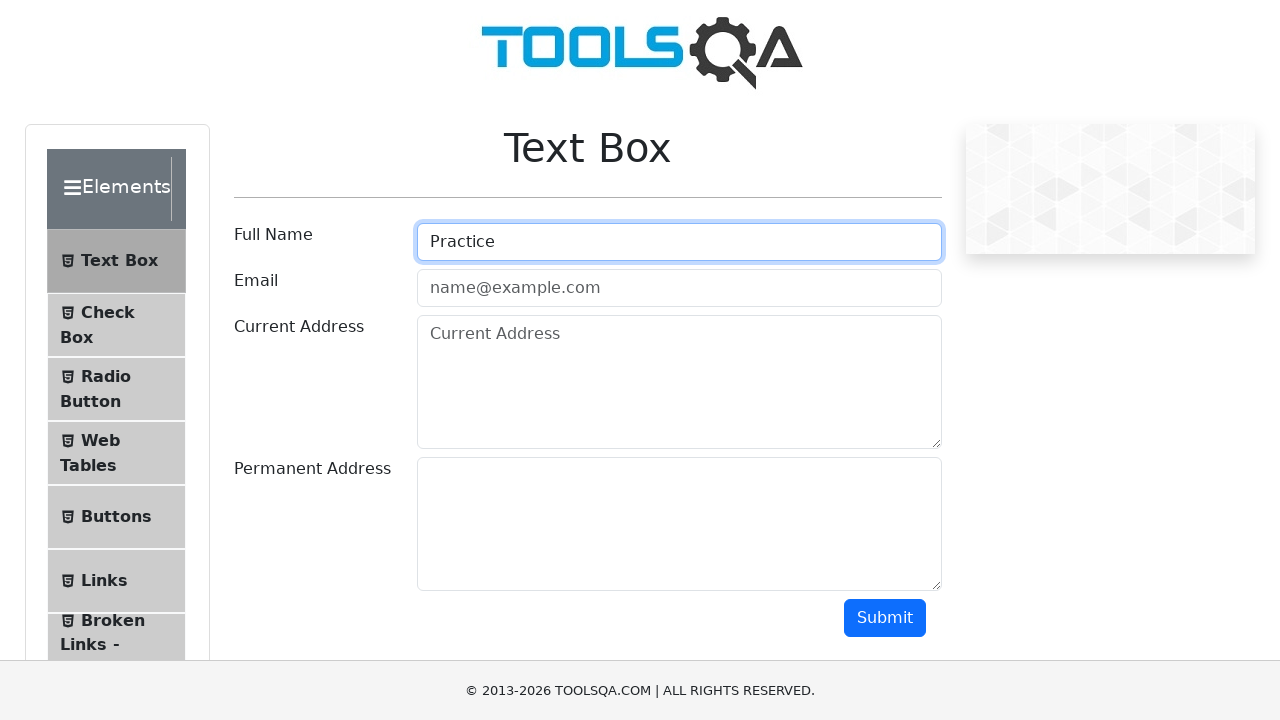

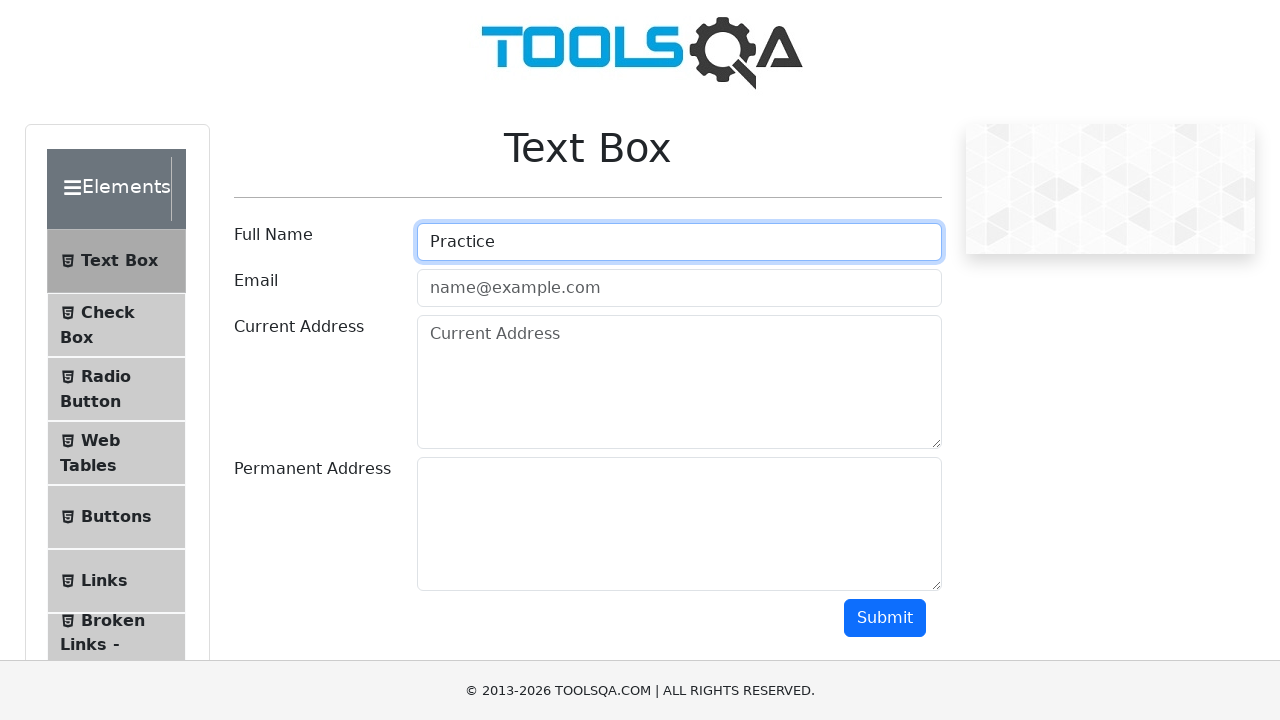